Tests JavaScript alert handling by clicking a button that triggers an alert and accepting it

Starting URL: https://the-internet.herokuapp.com/javascript_alerts

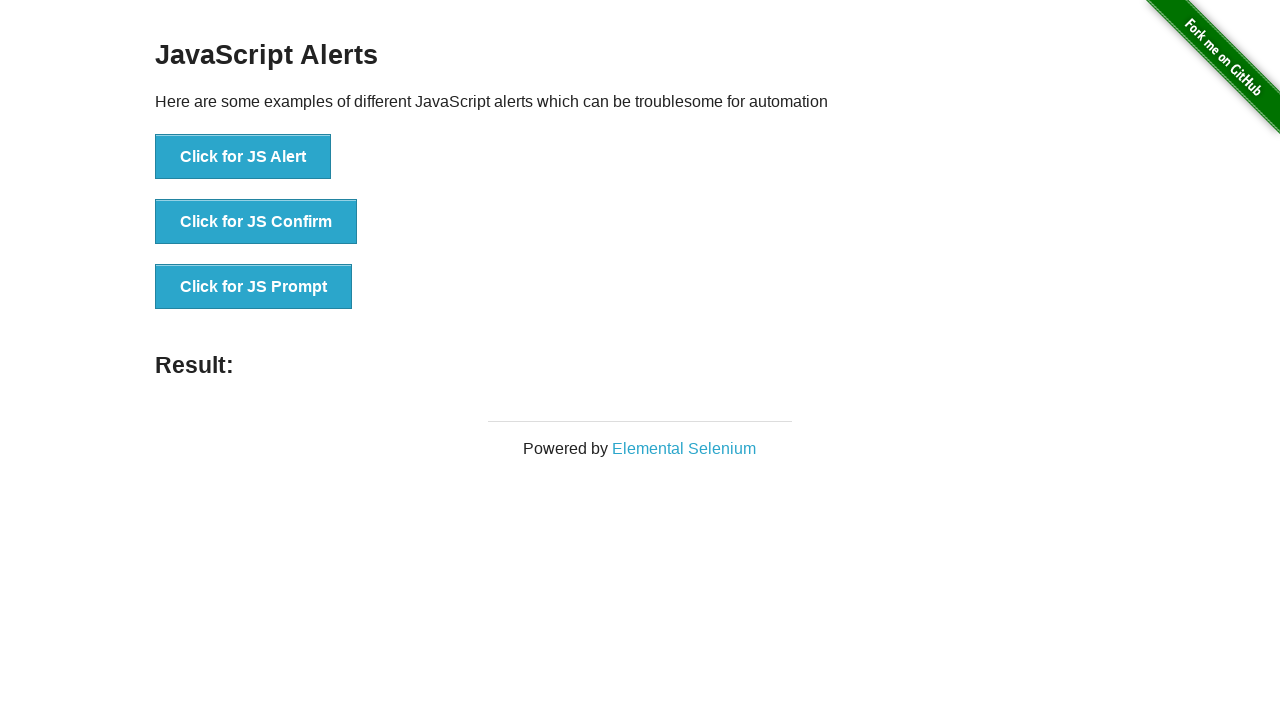

Clicked button to trigger JavaScript alert at (243, 157) on button[onclick='jsAlert()']
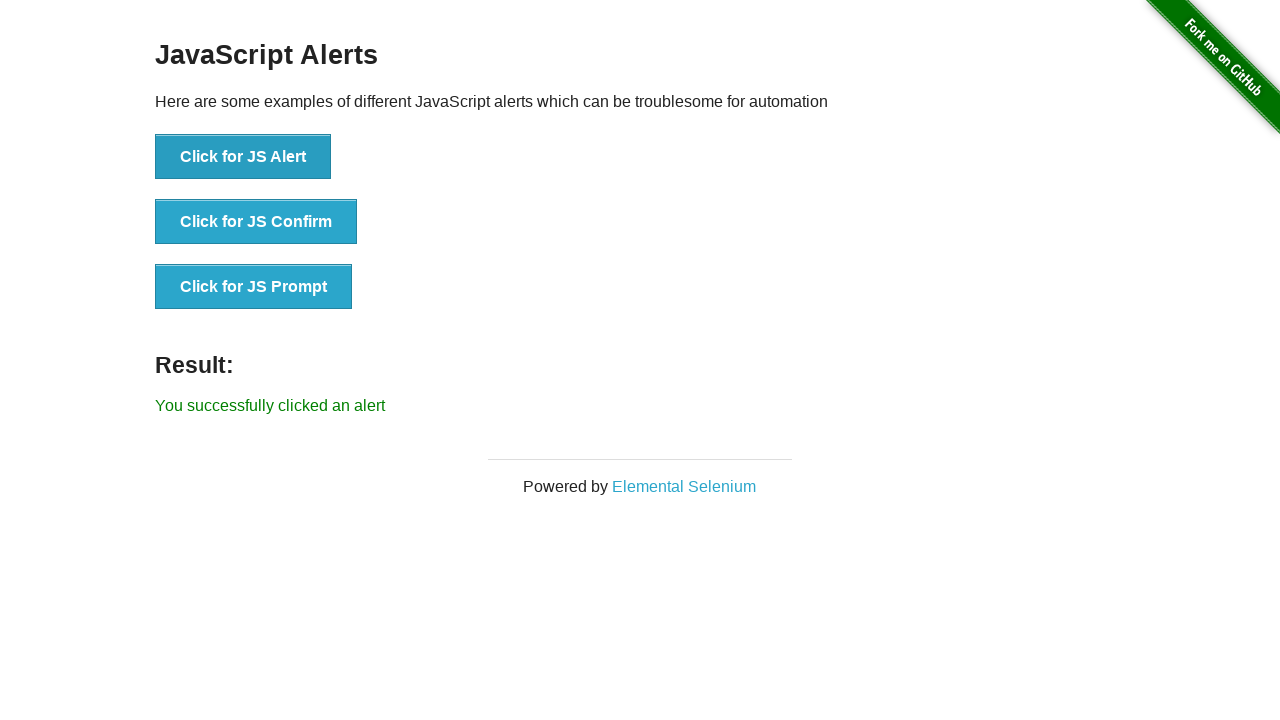

Set up dialog handler to accept alert
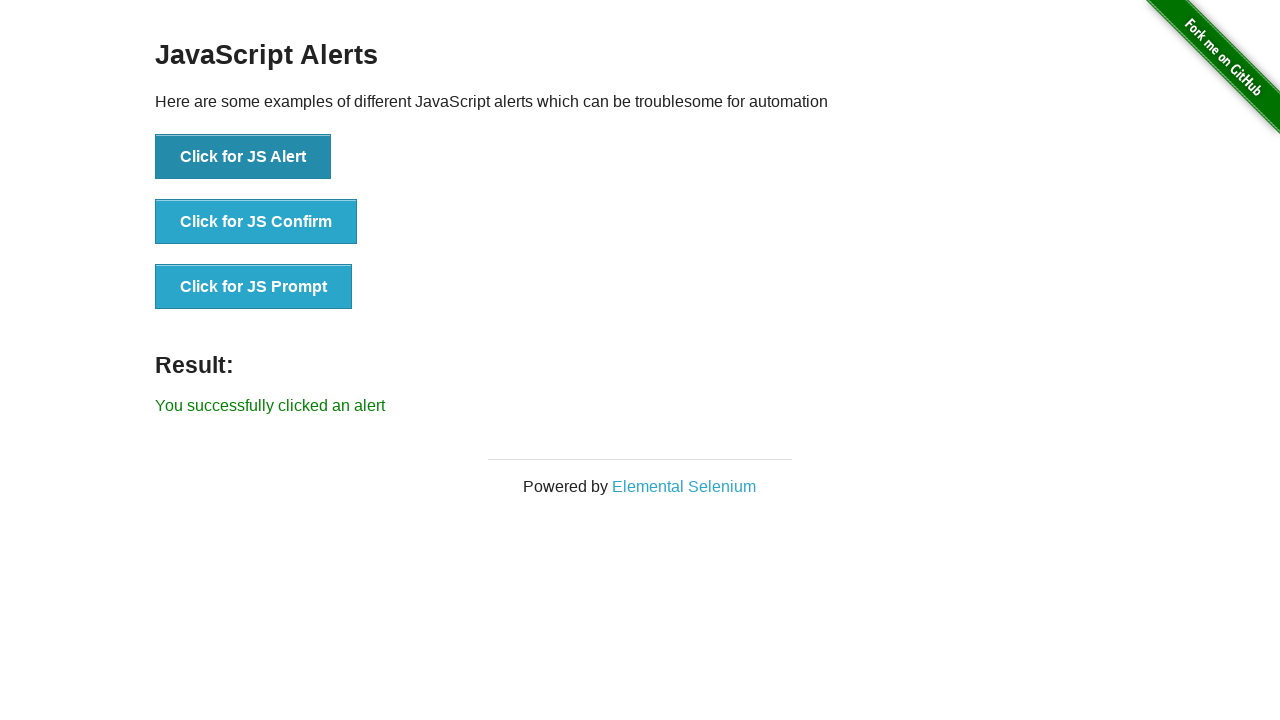

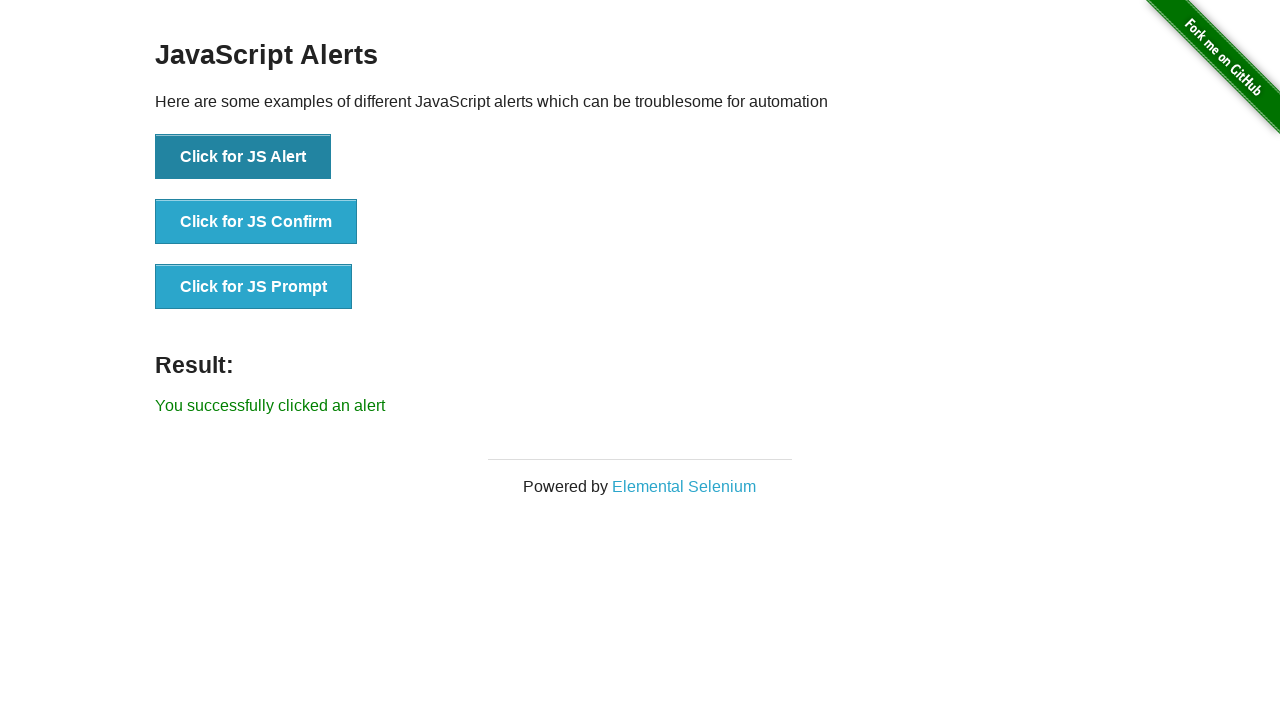